Tests scroll down to footer and scroll up using the arrow button to verify page navigation

Starting URL: https://automationexercise.com/

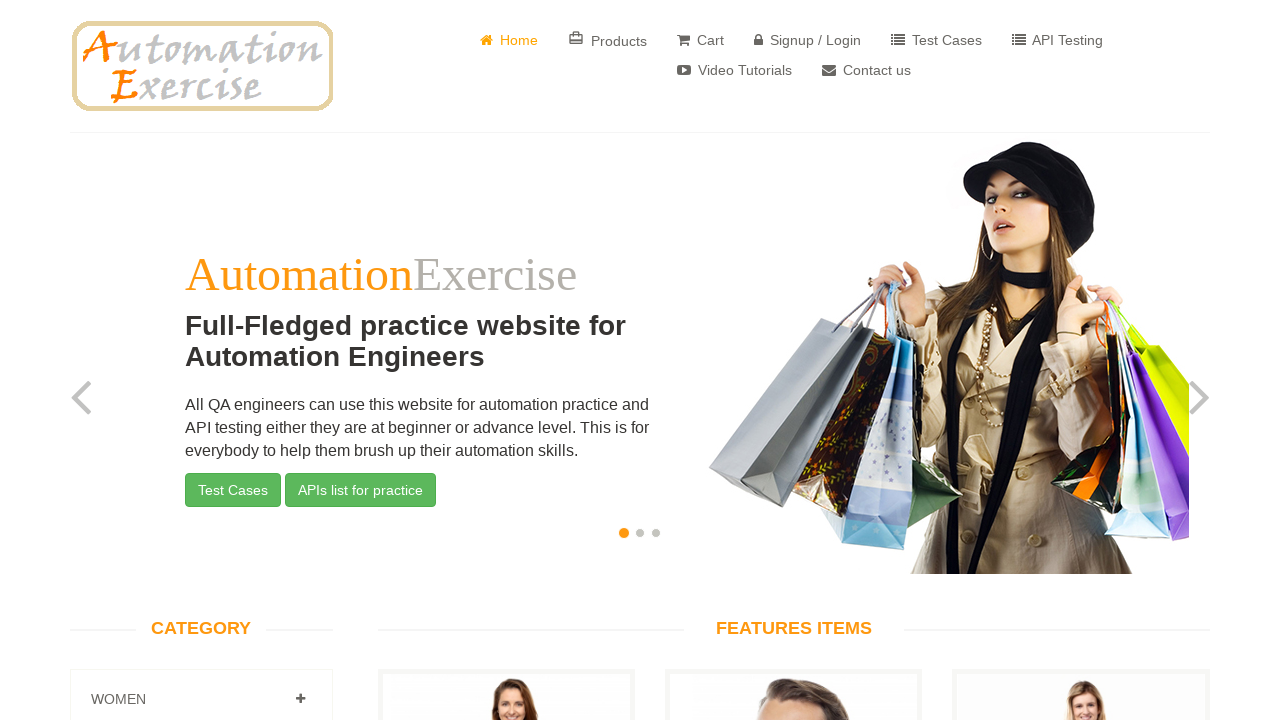

Scrolled to bottom of page on /html/body/div/div[2]/div[2]/div[2]/div[2]/button[1]
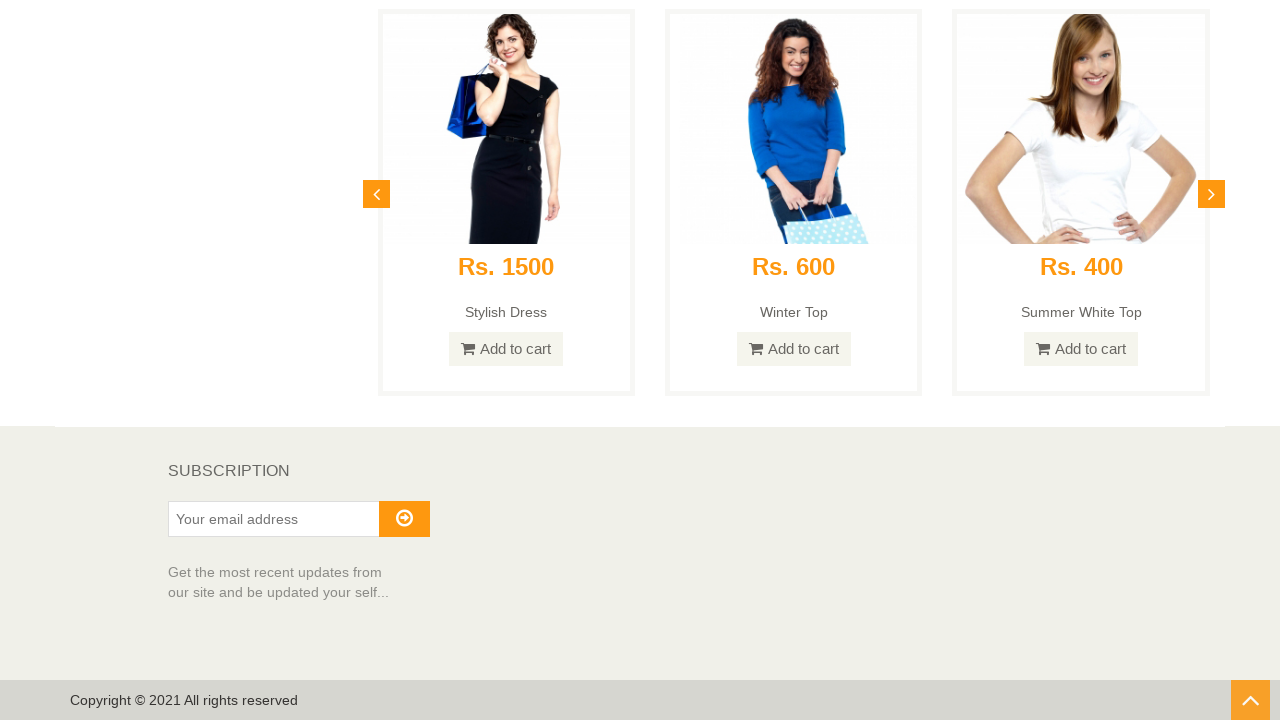

Waited 800ms for page to settle after scrolling
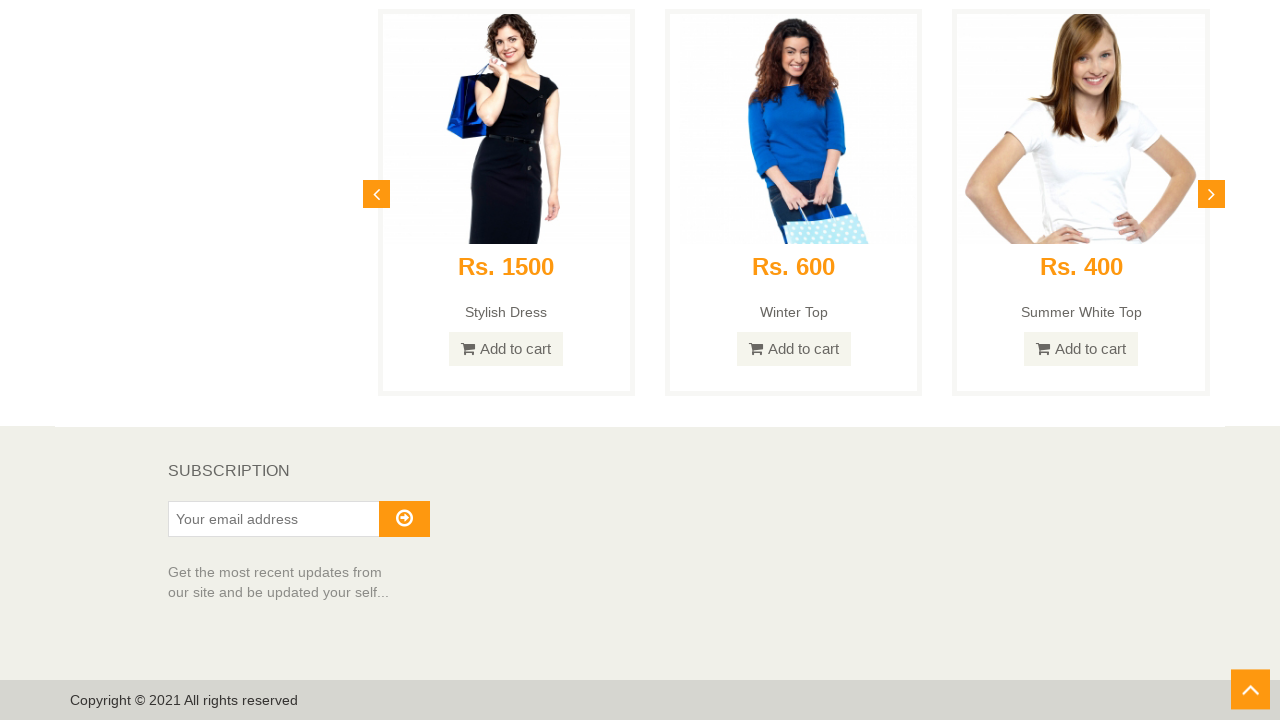

Footer element is now visible
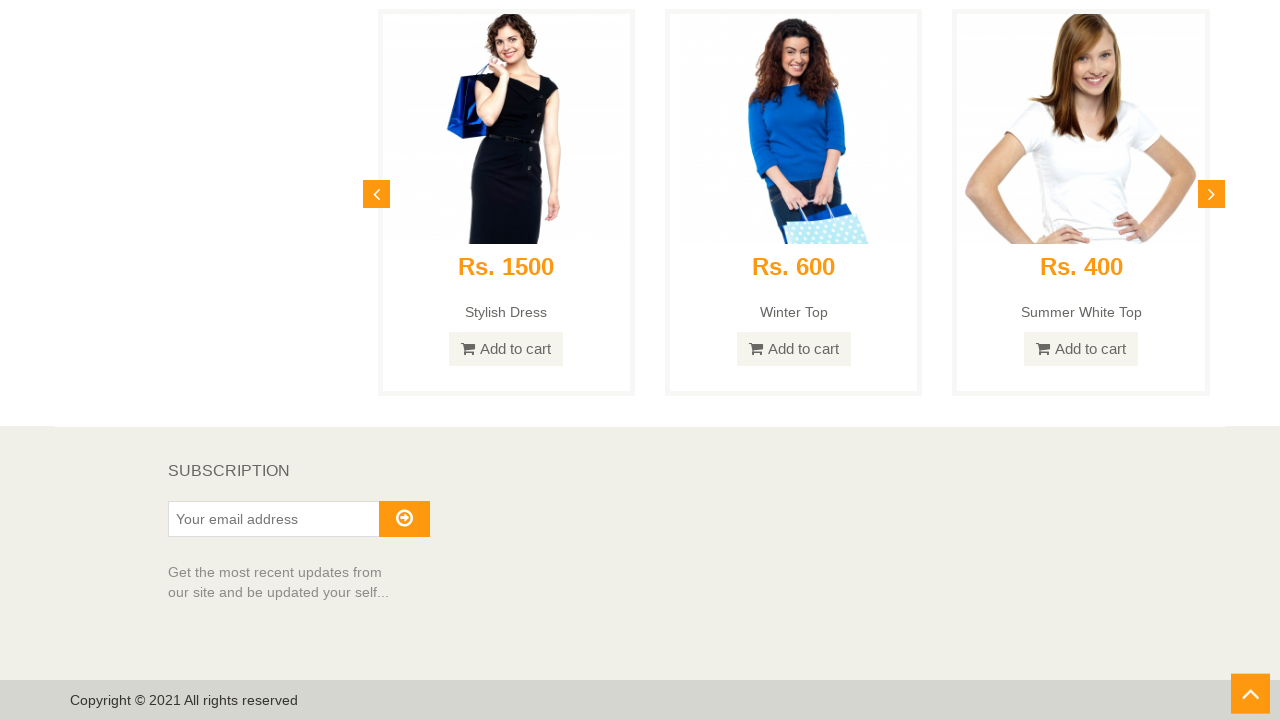

Clicked scroll up arrow button at (1250, 700) on xpath=//*[@id="scrollUp"]
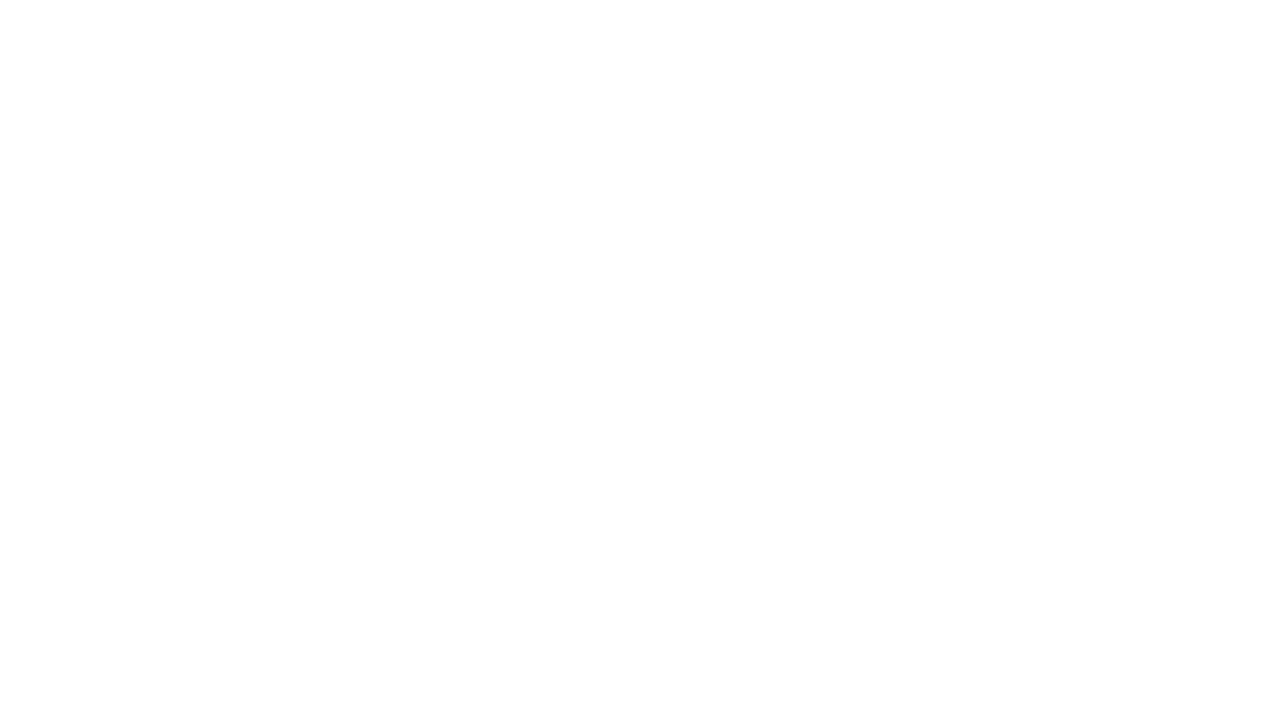

Waited 800ms for scroll up animation to complete
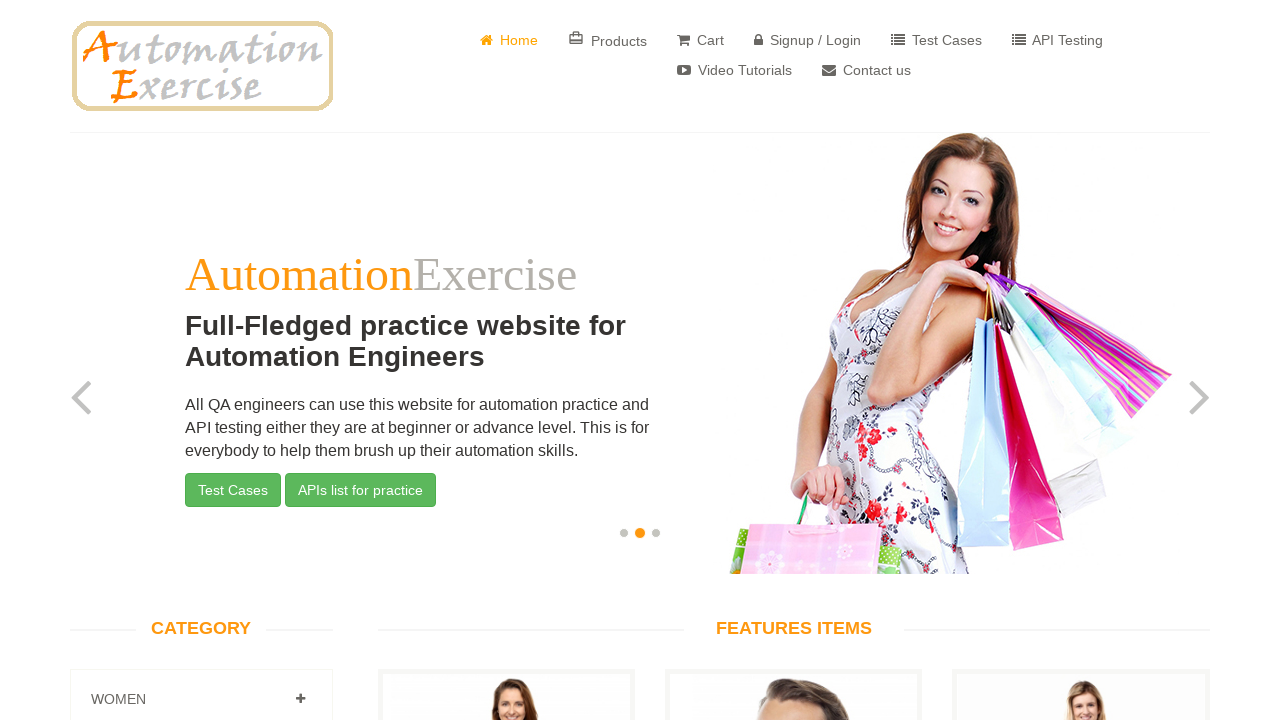

Verified carousel is visible at top of page after scroll up
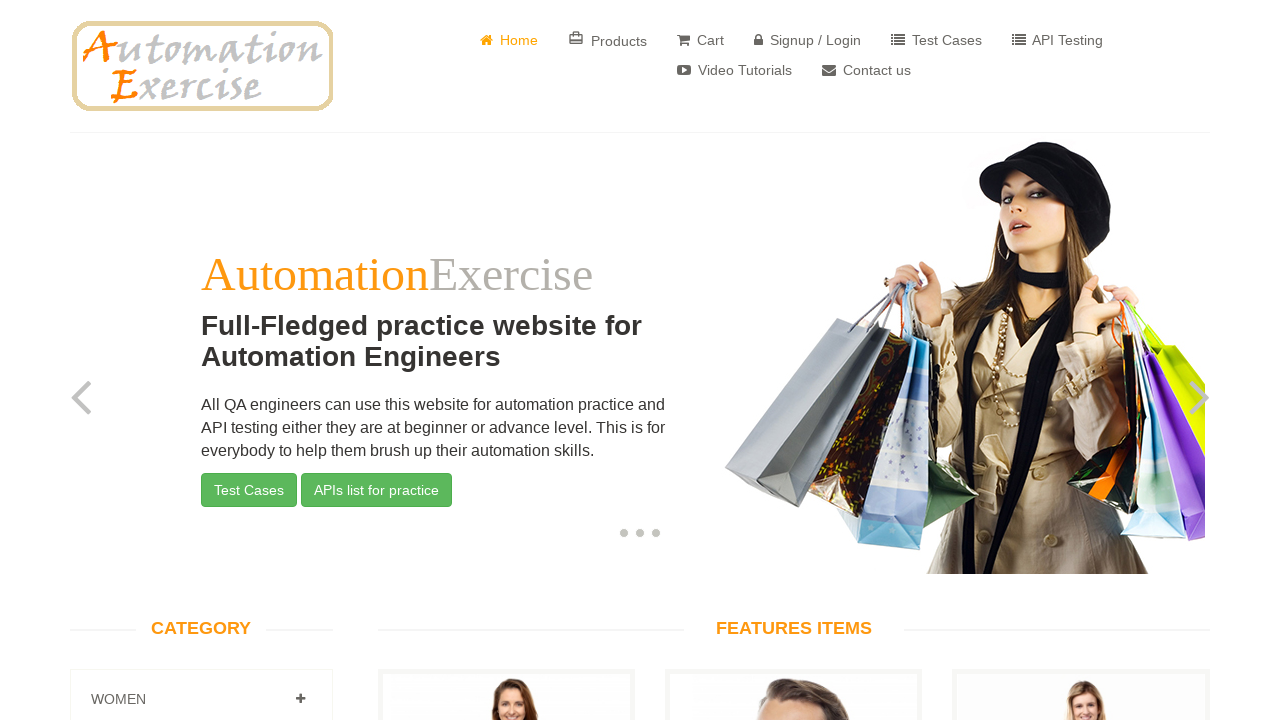

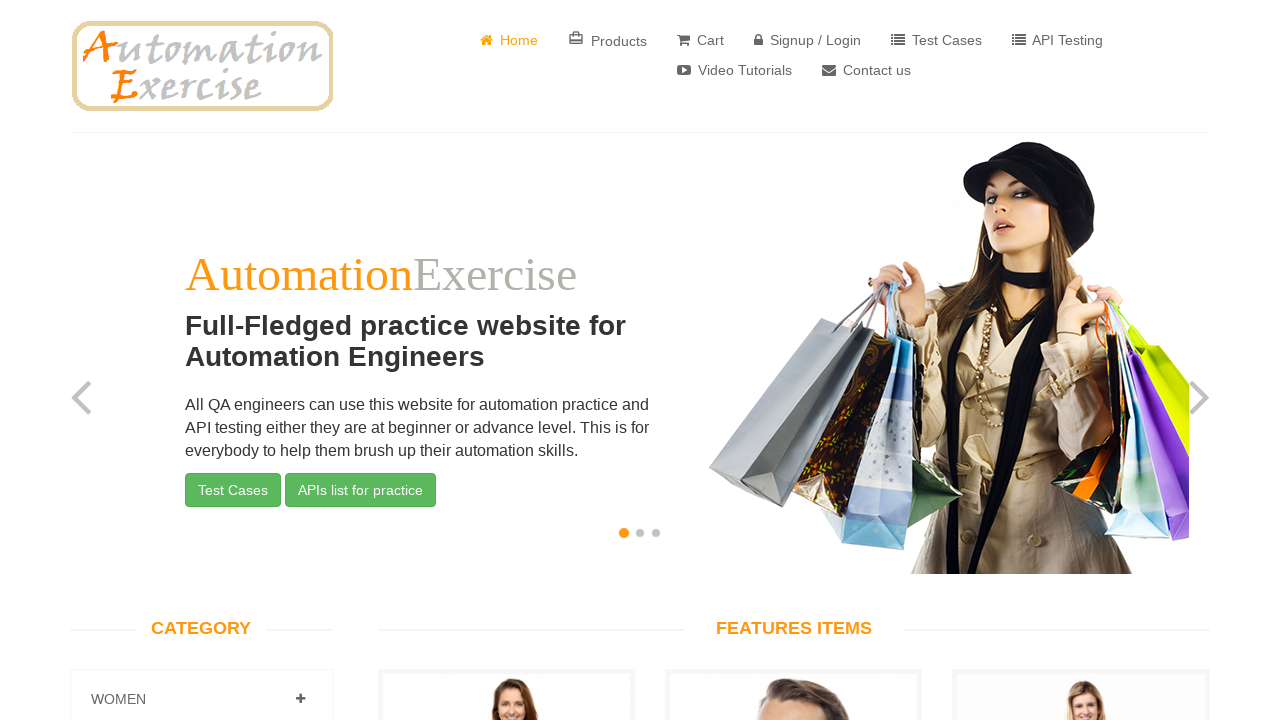